Tests the context menu by right-clicking on a designated area and verifying the alert message

Starting URL: https://the-internet.herokuapp.com/

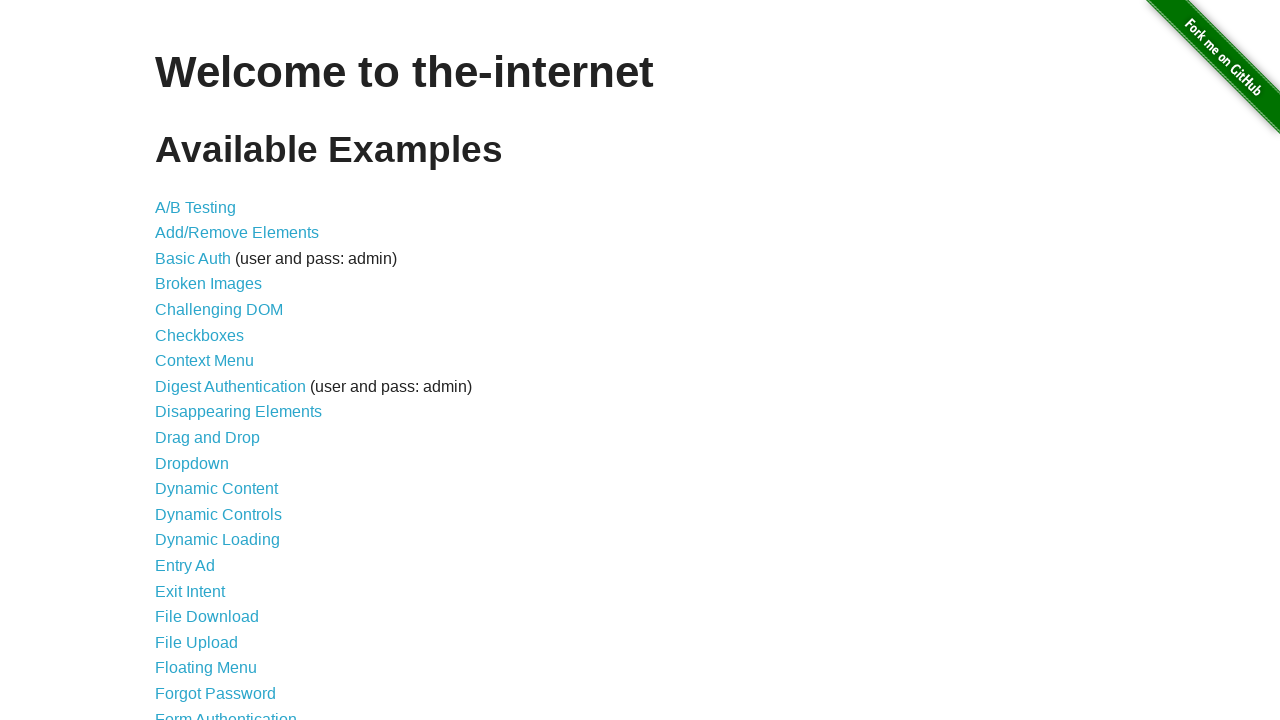

Clicked on Context Menu link at (204, 361) on a:has-text('Context Menu')
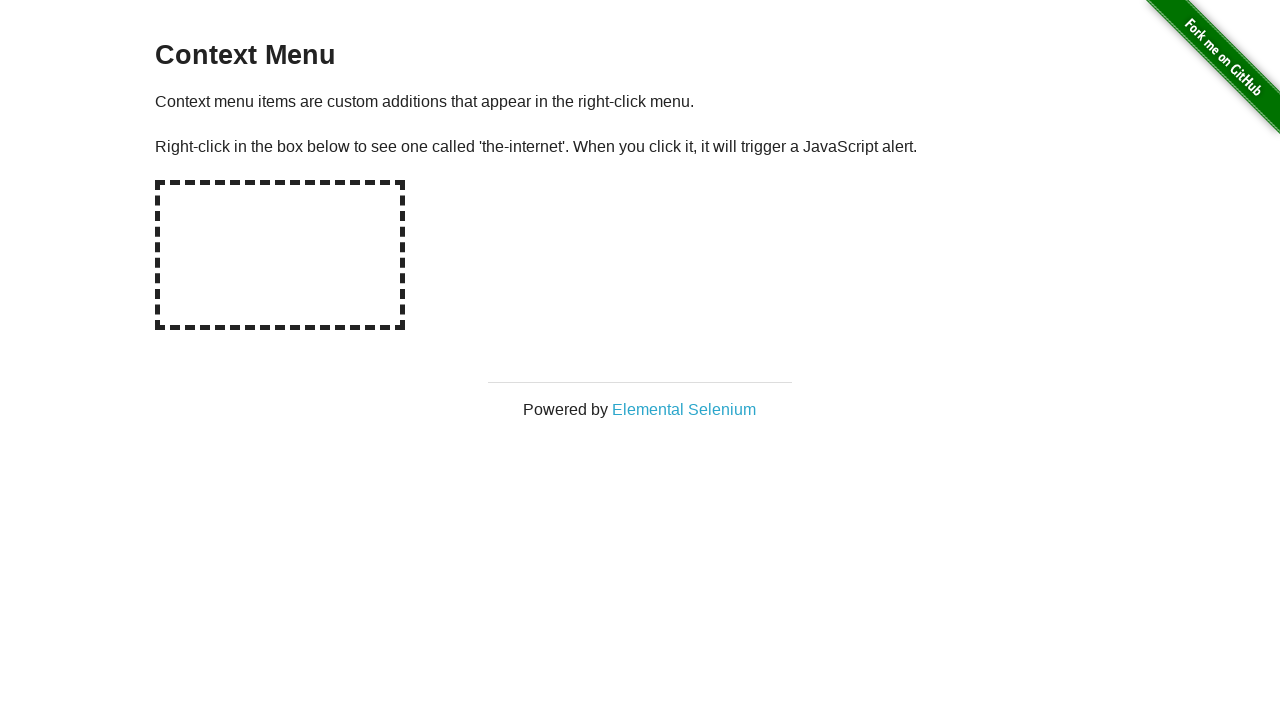

Set up dialog handler to accept alerts
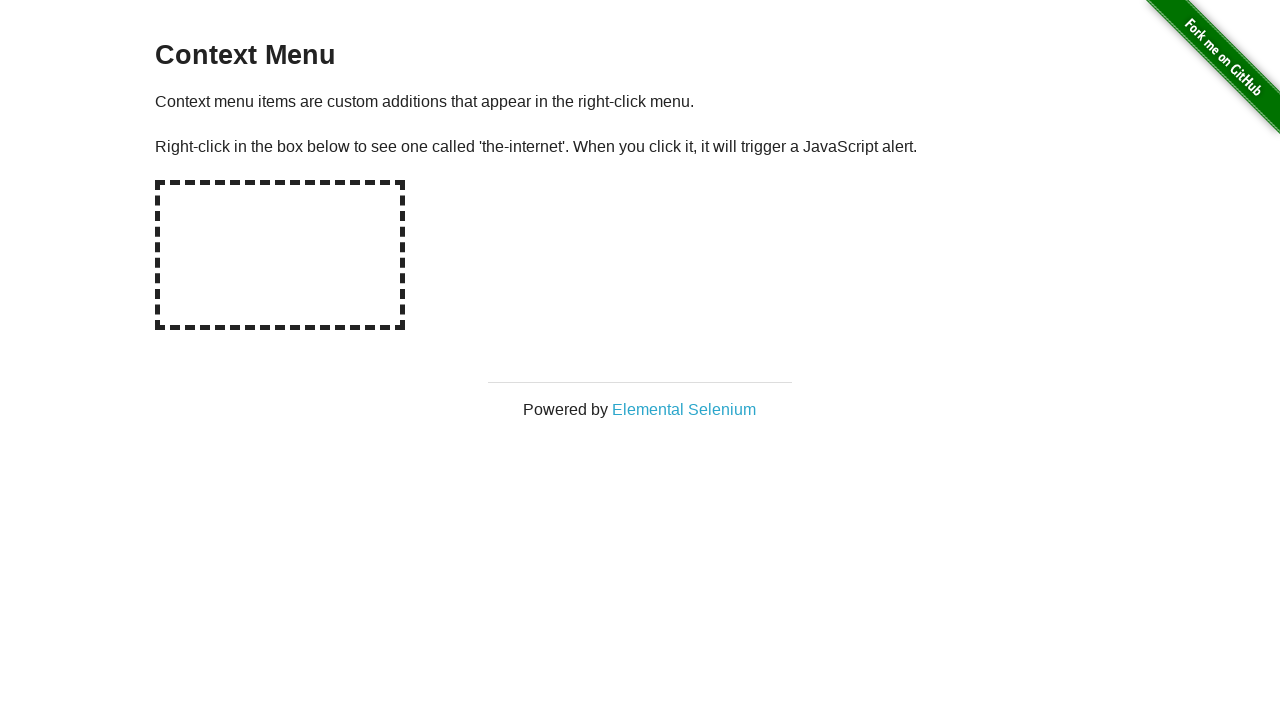

Right-clicked on hot spot area, alert triggered and accepted at (280, 255) on #hot-spot
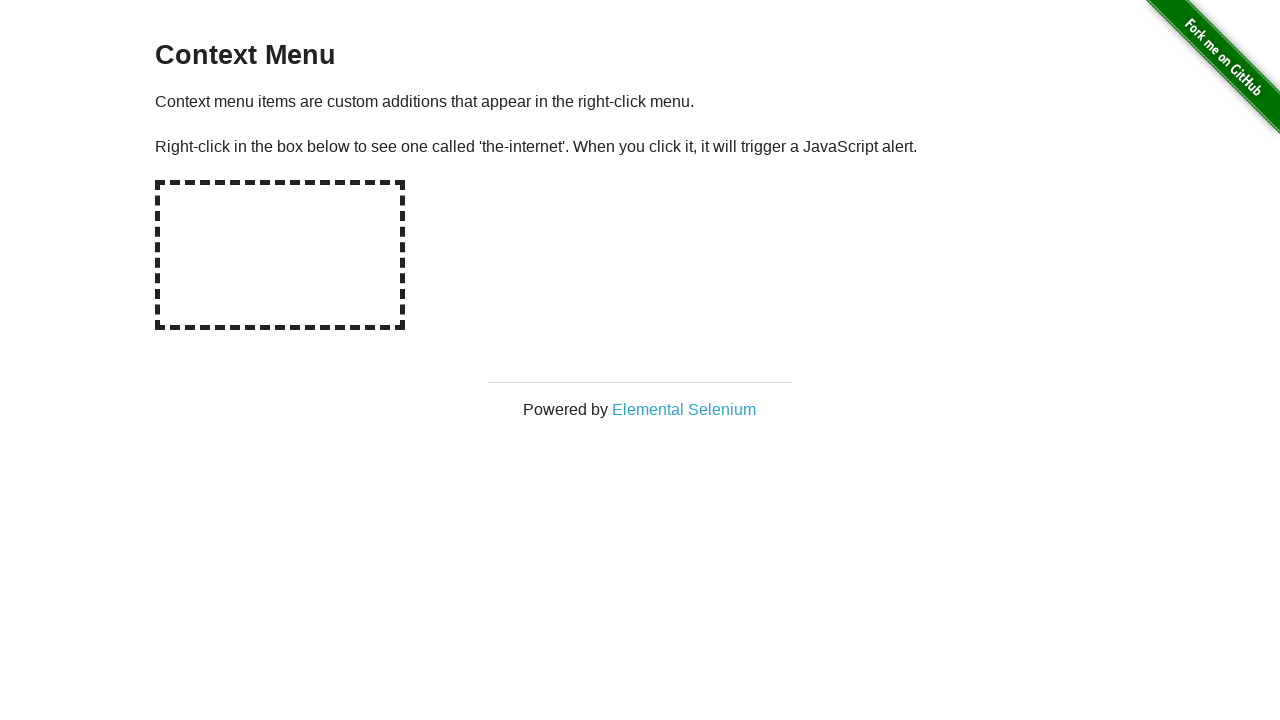

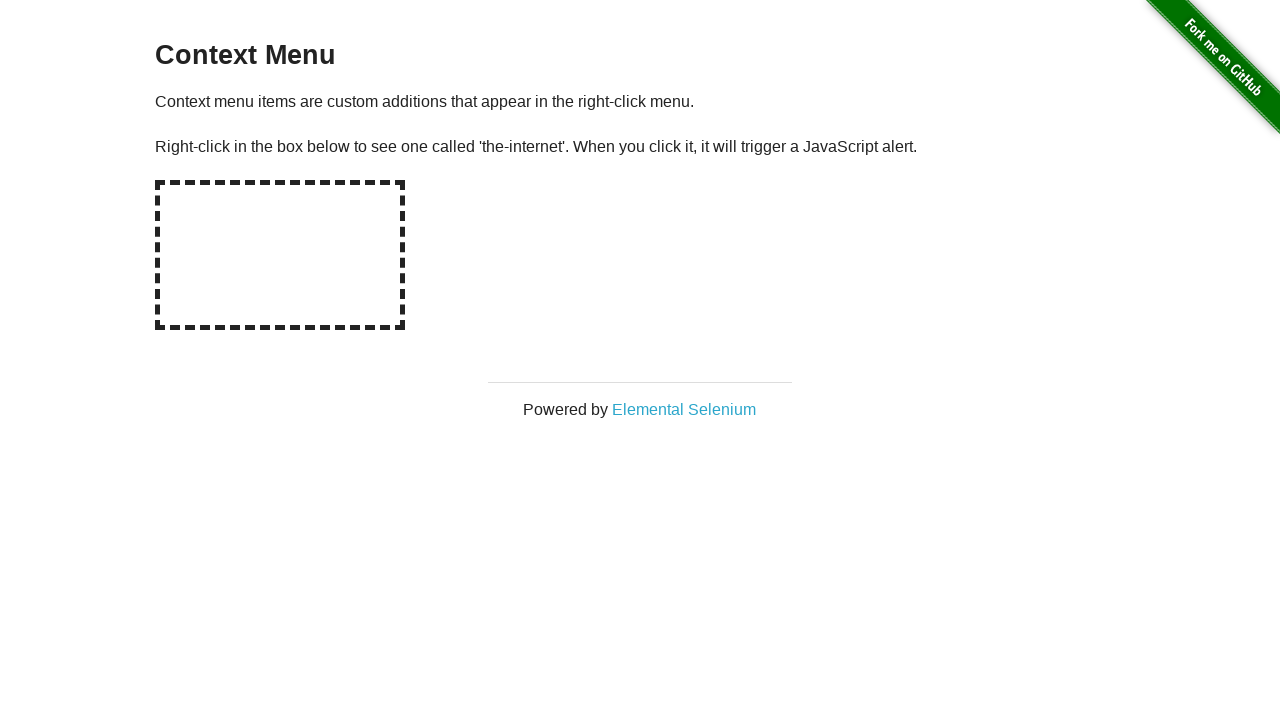